Tests that the input field is cleared after adding a todo item

Starting URL: https://demo.playwright.dev/todomvc

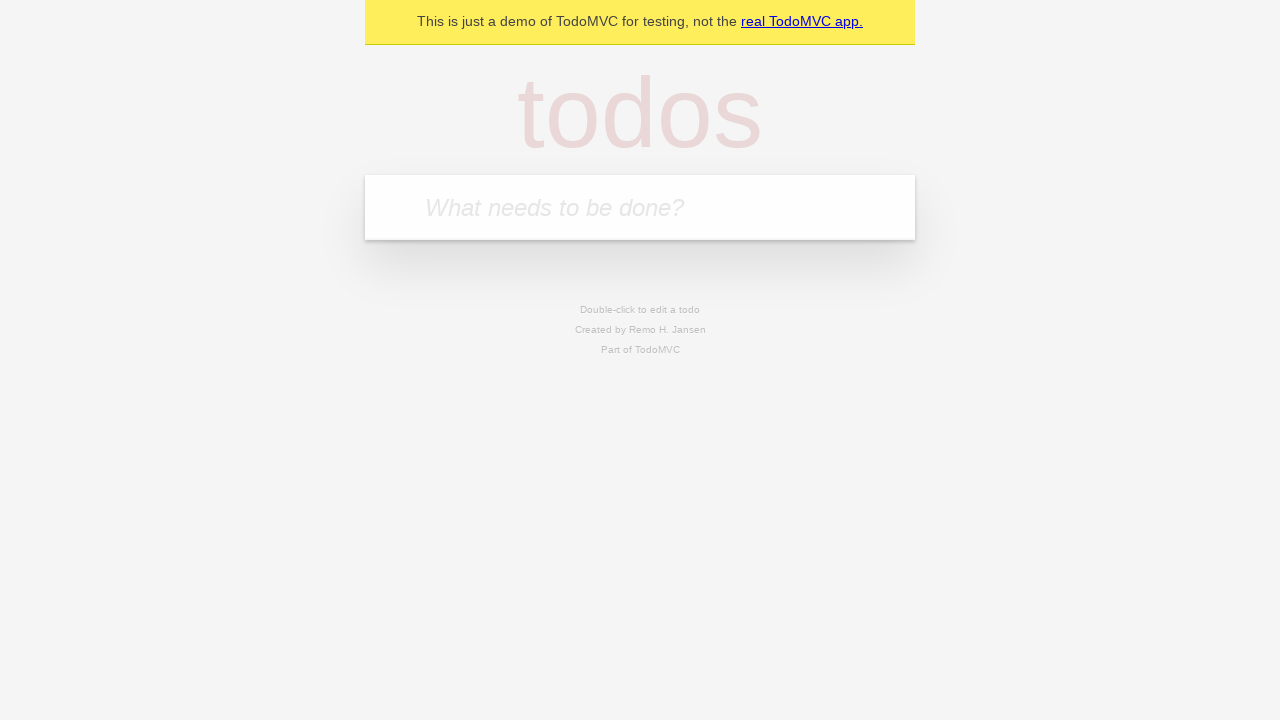

Filled input field with 'watch monty python' on internal:attr=[placeholder="What needs to be done?"i]
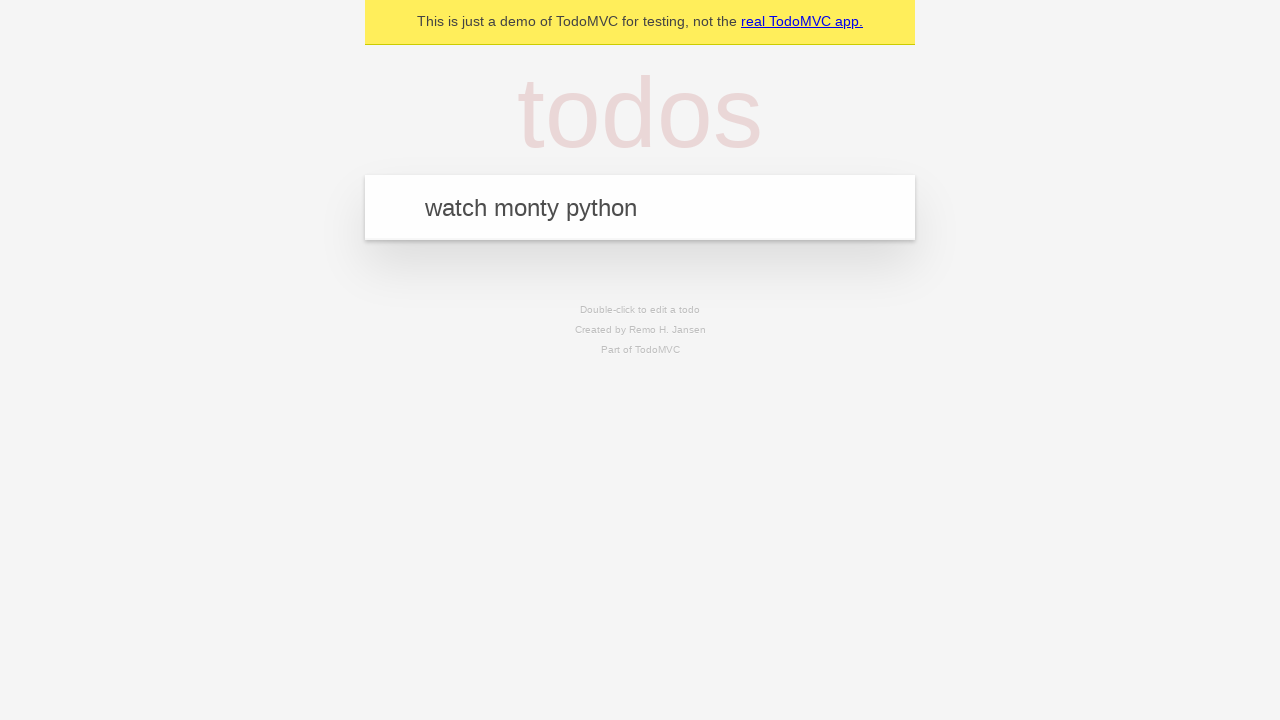

Pressed Enter to add todo item on internal:attr=[placeholder="What needs to be done?"i]
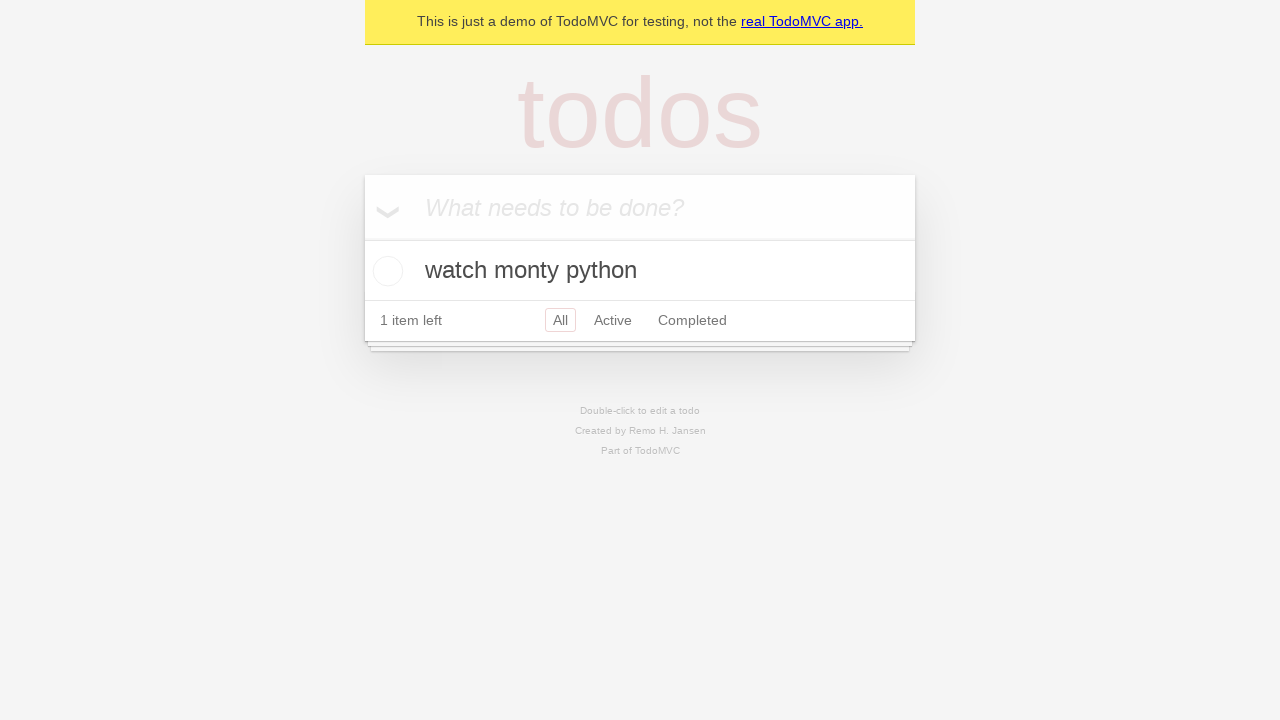

Todo item appeared in the list
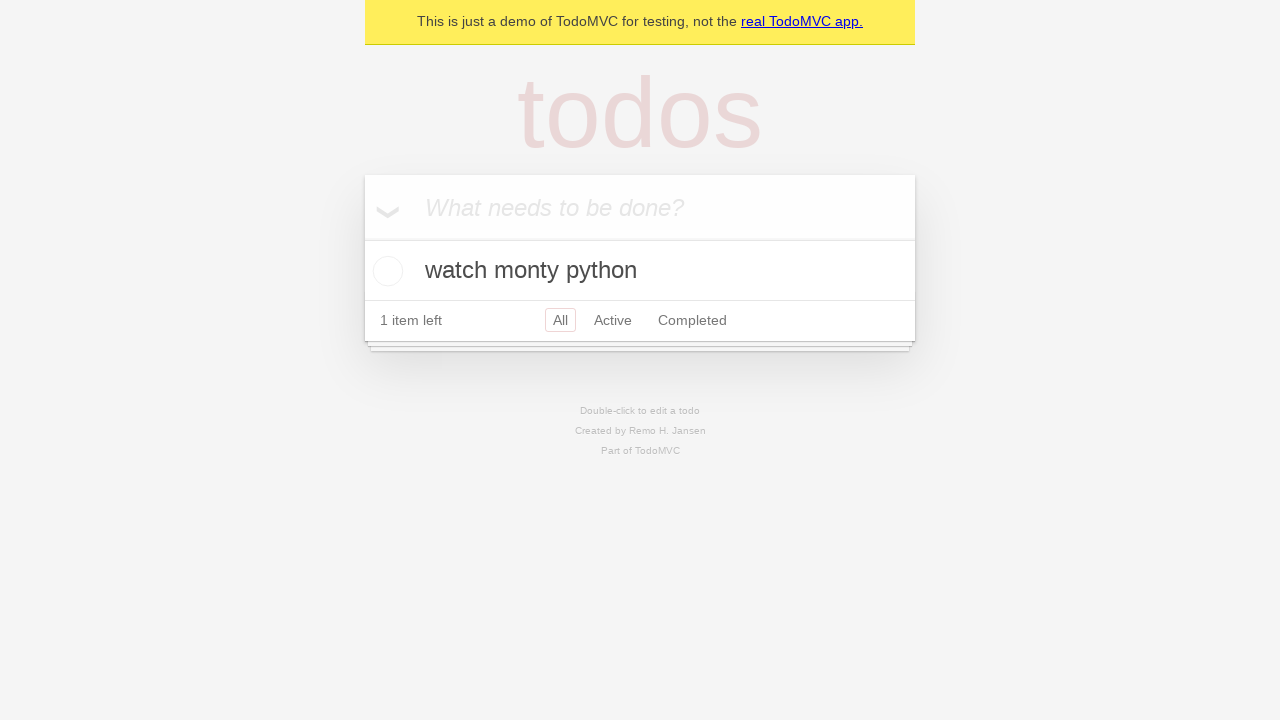

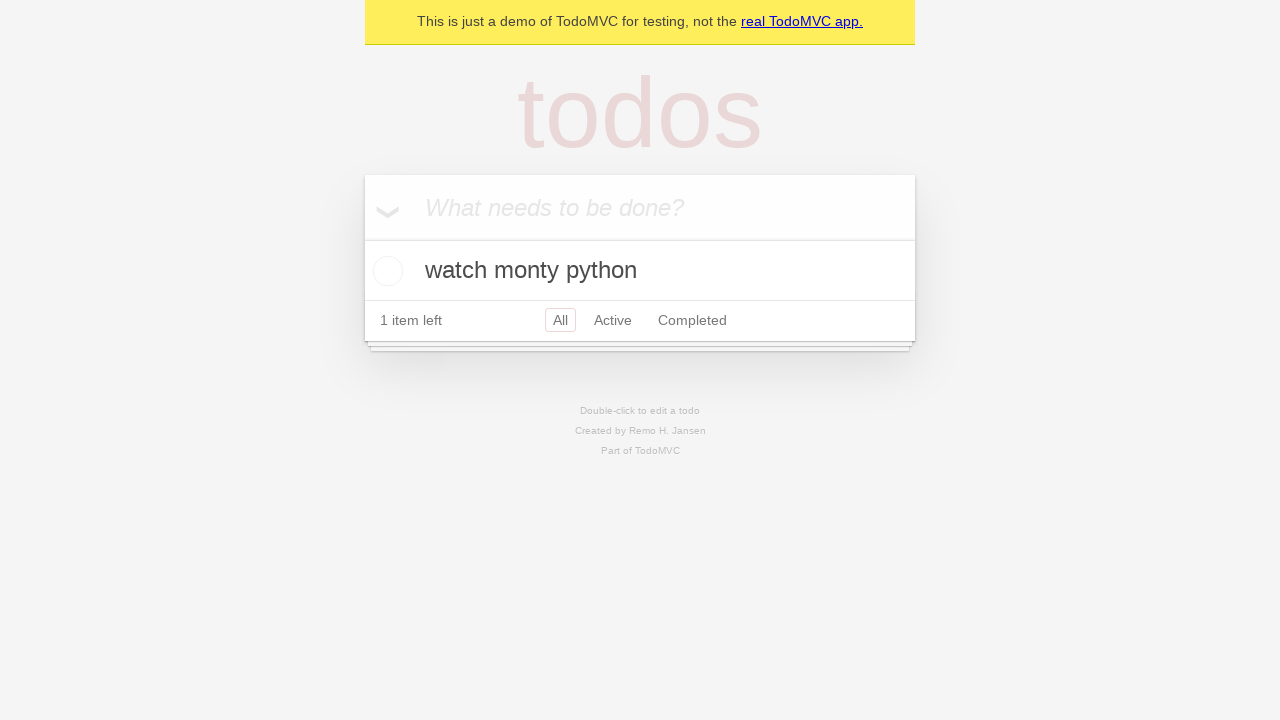